Tests calendar date picker functionality by selecting a specific date through month and year dropdowns

Starting URL: https://www.hyrtutorials.com/p/calendar-practice.html

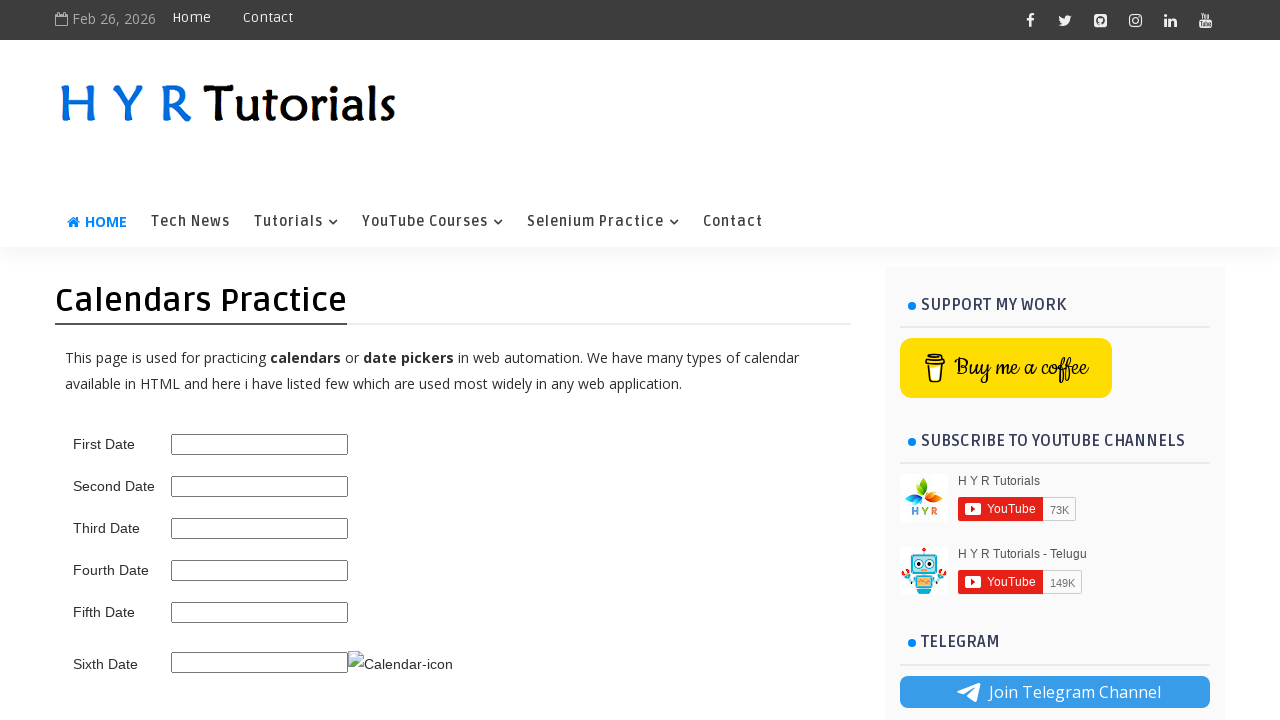

Scrolled down 500px to make date picker visible
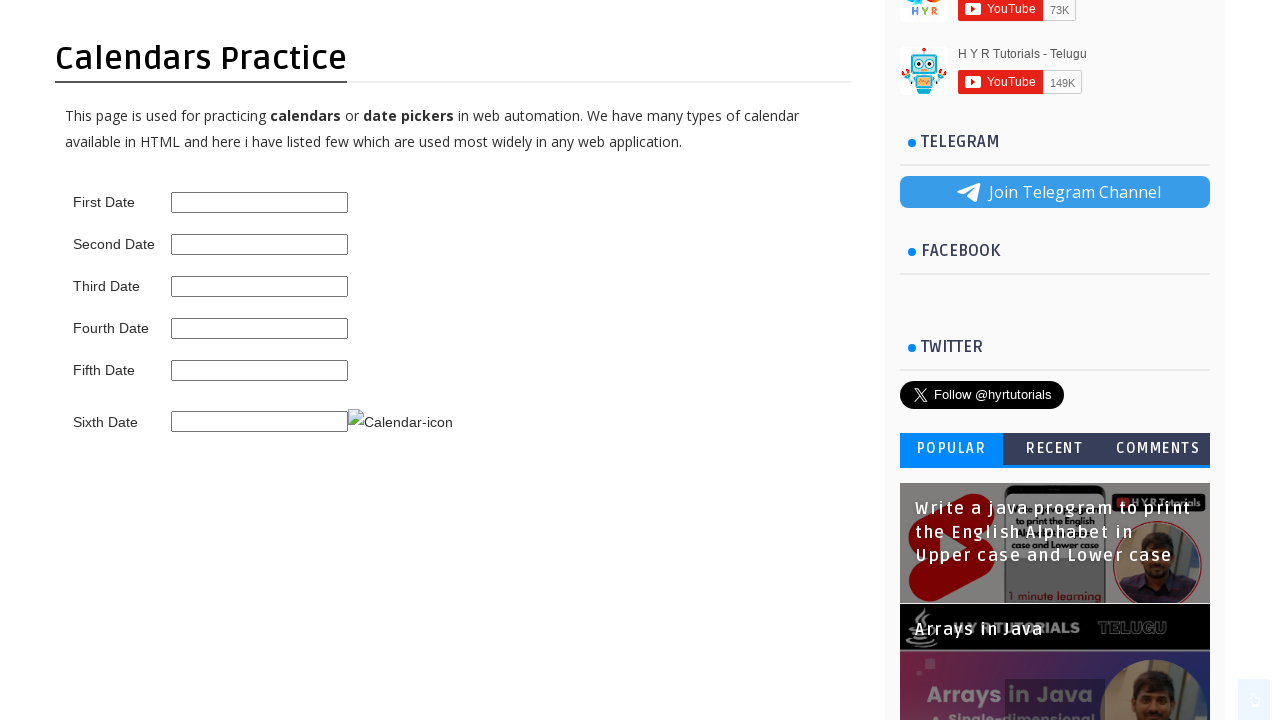

Clicked on the third date picker input field at (260, 286) on input#third_date_picker
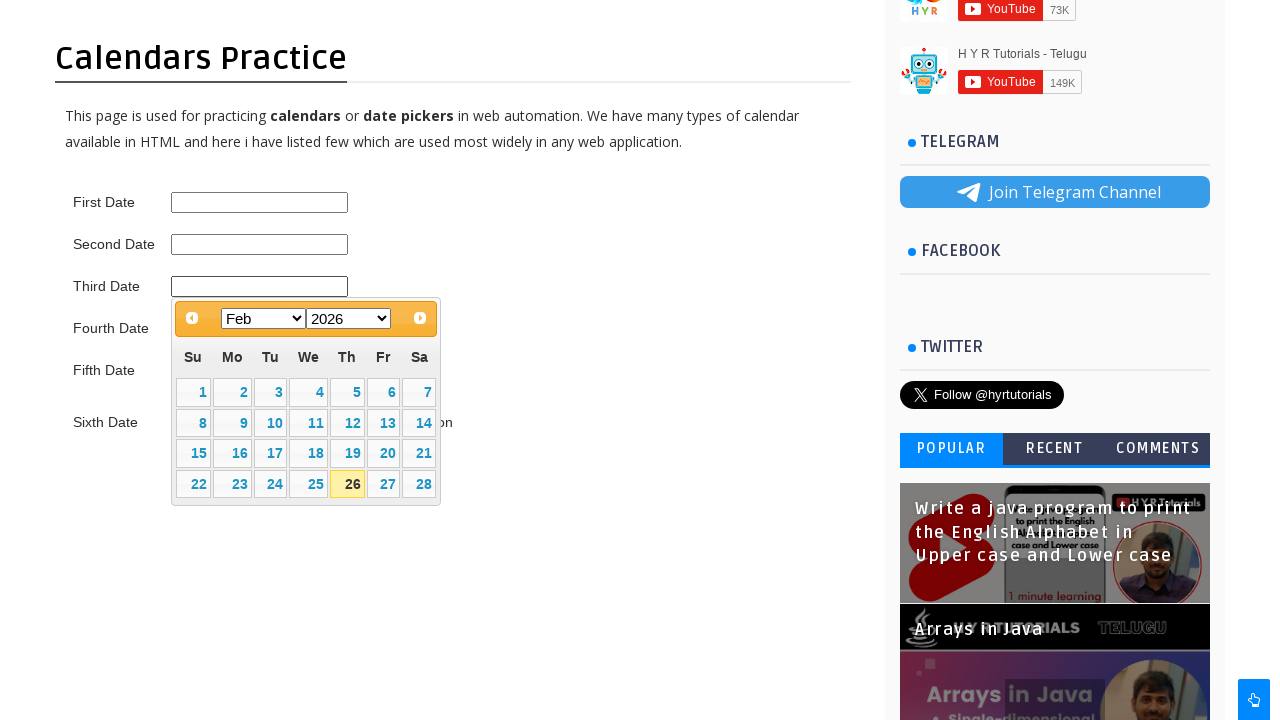

Selected August from the month dropdown on select.ui-datepicker-month
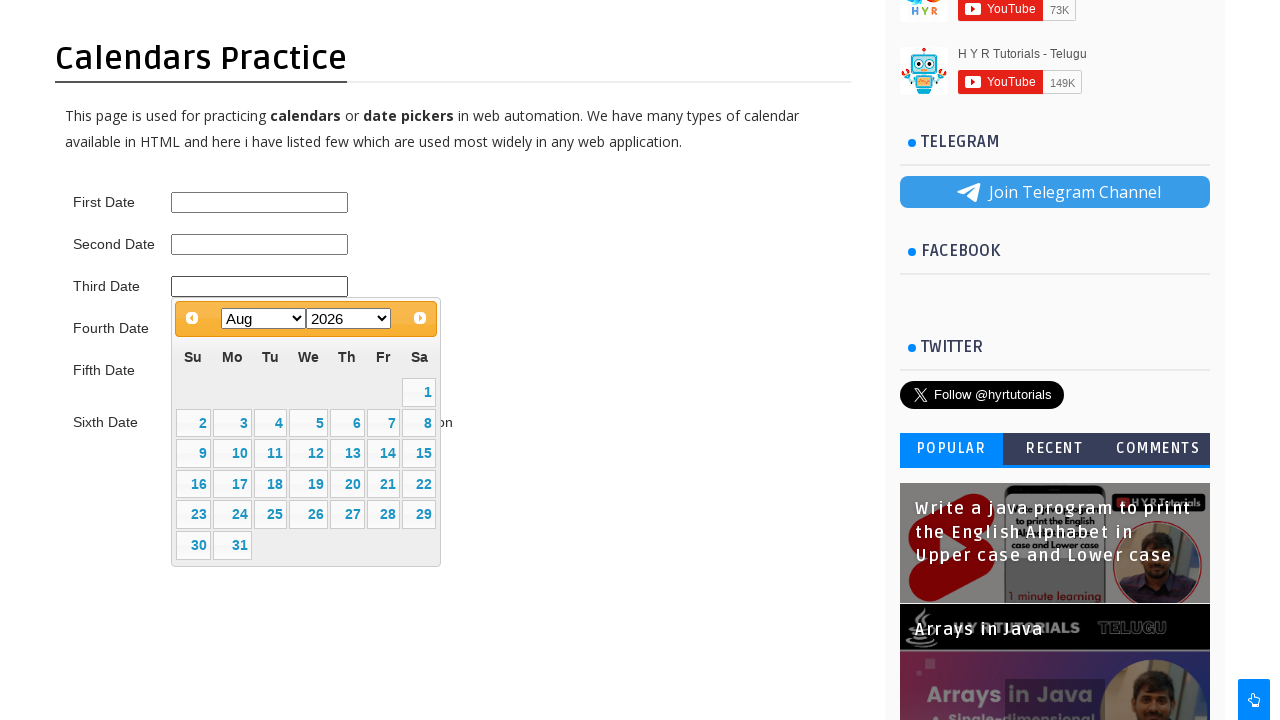

Selected 2018 from the year dropdown on select.ui-datepicker-year
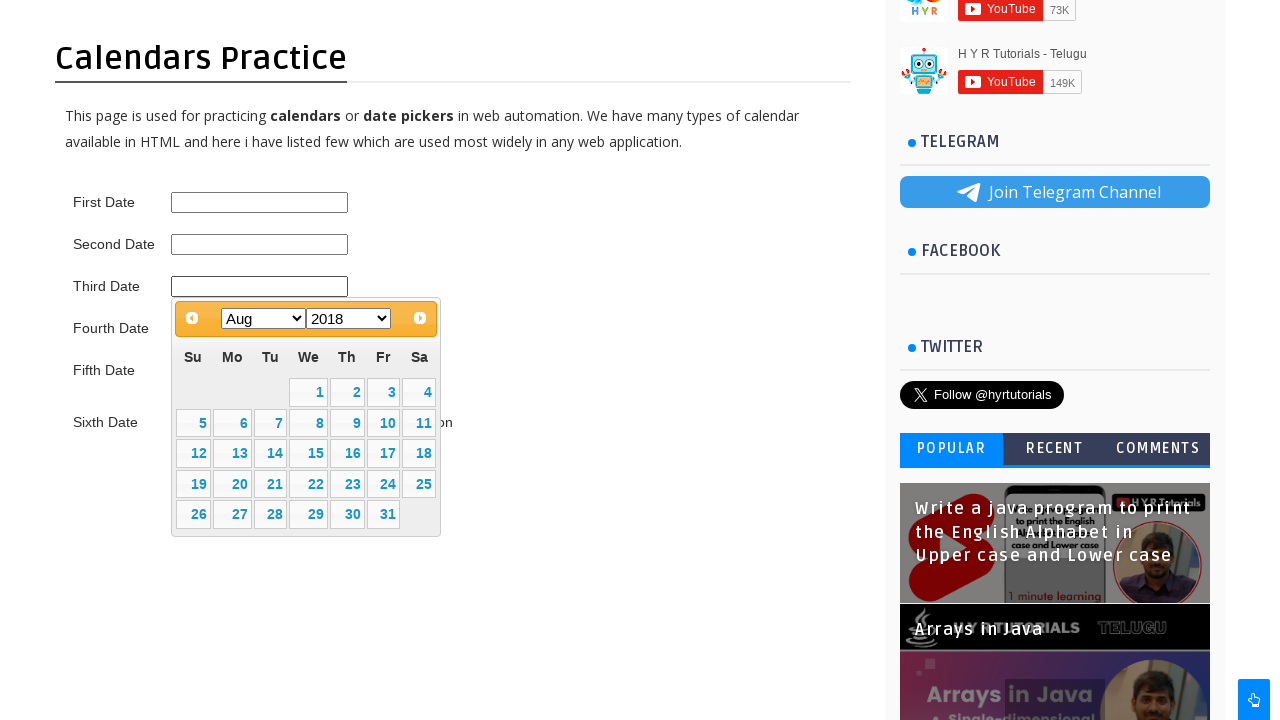

Clicked on day 14 in the calendar at (270, 454) on xpath=//a[text()='14']
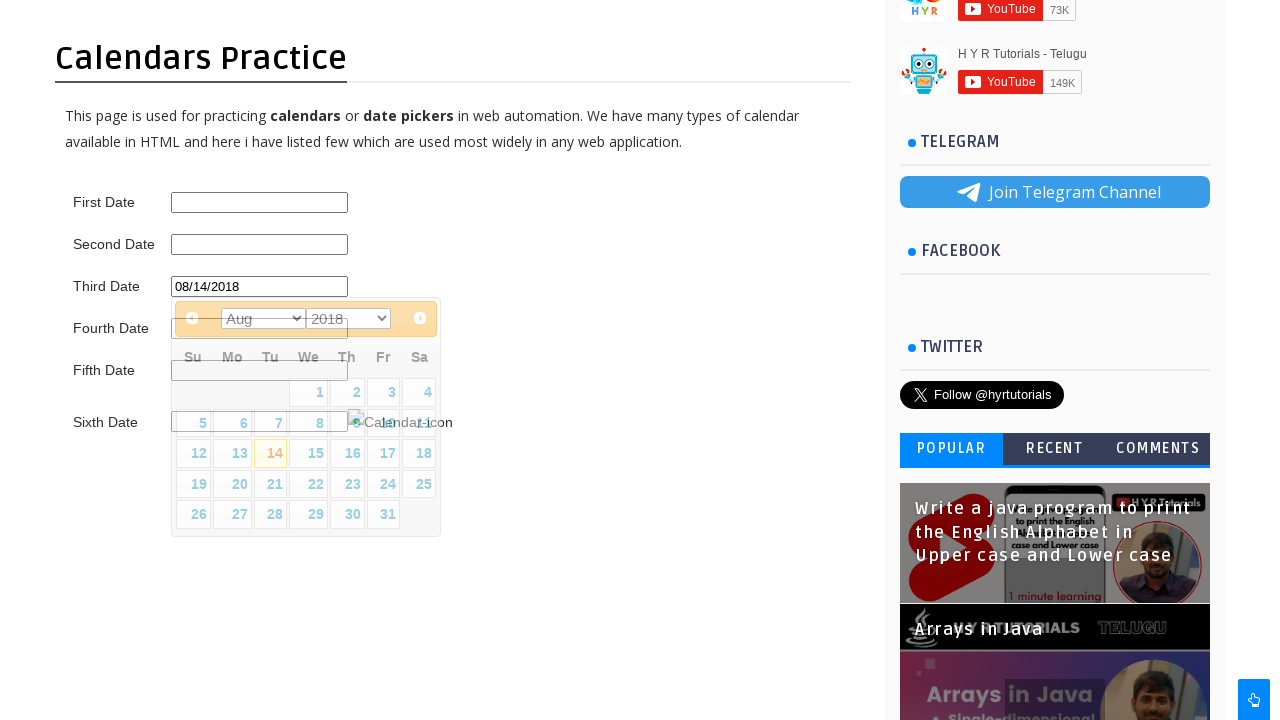

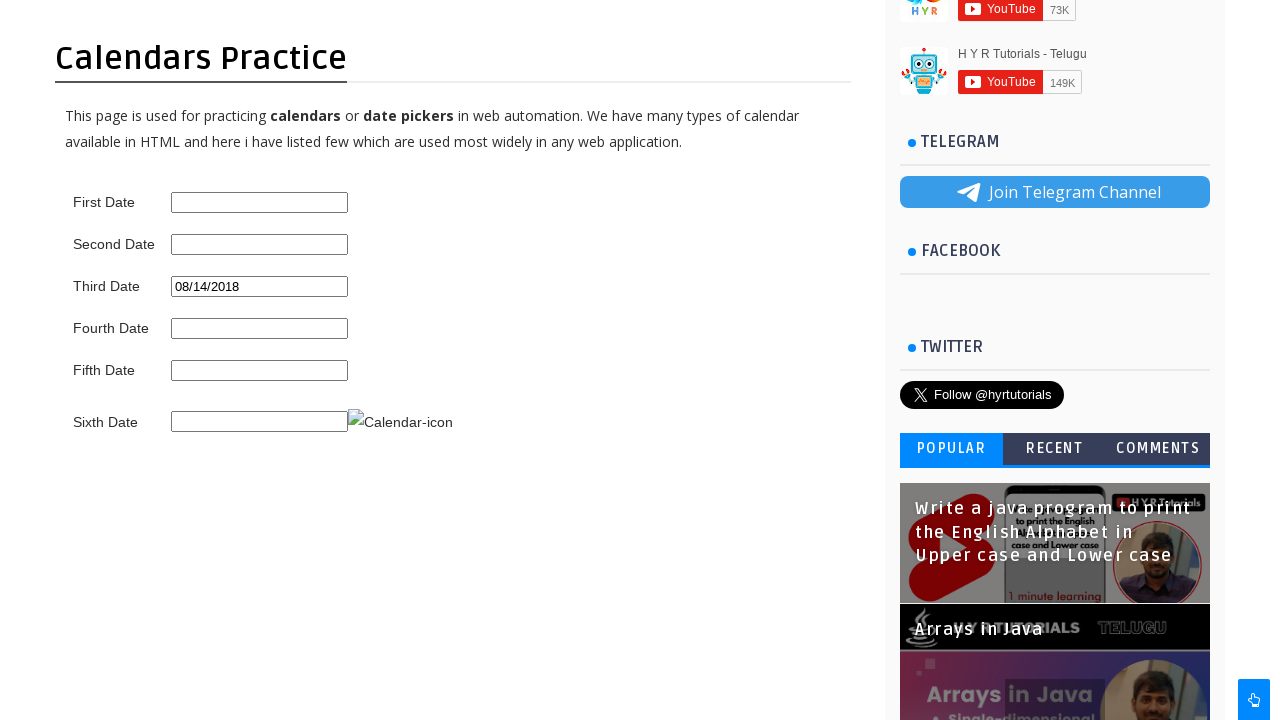